Navigates to the Technische Hochschule Nürnberg website and retrieves the page title

Starting URL: https://www.th-nuernberg.de

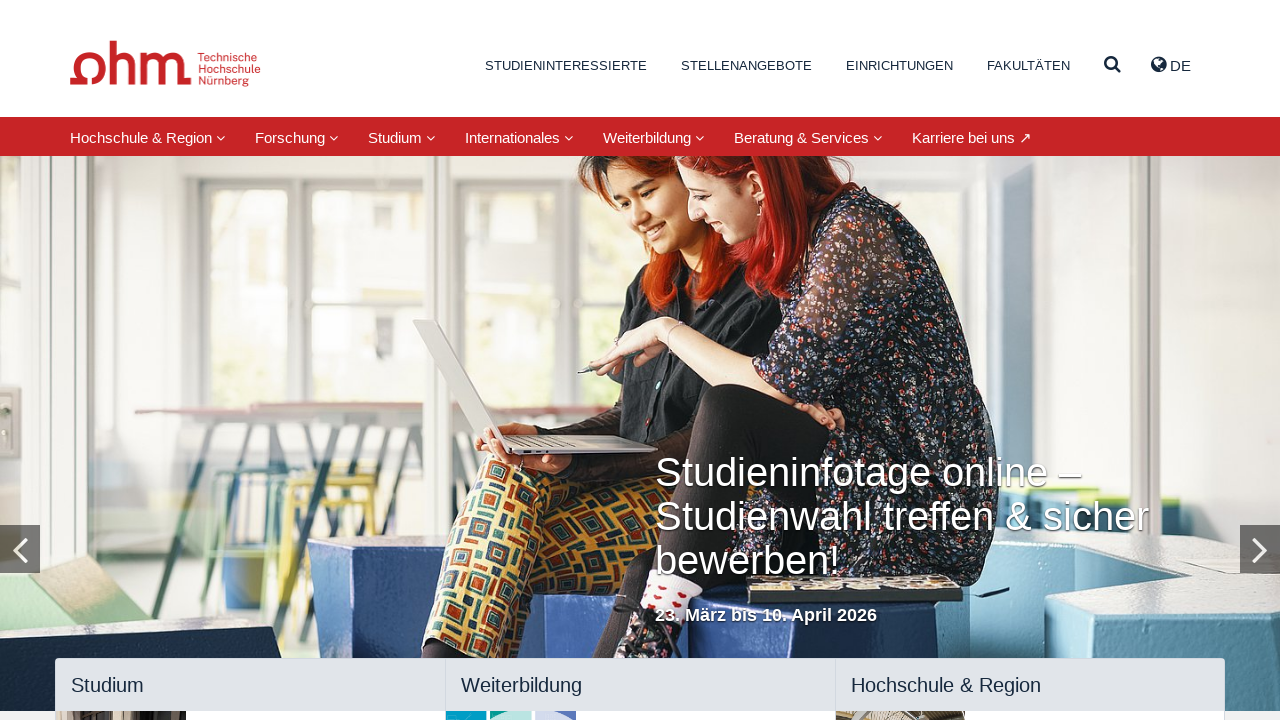

Waited for page to reach domcontentloaded state
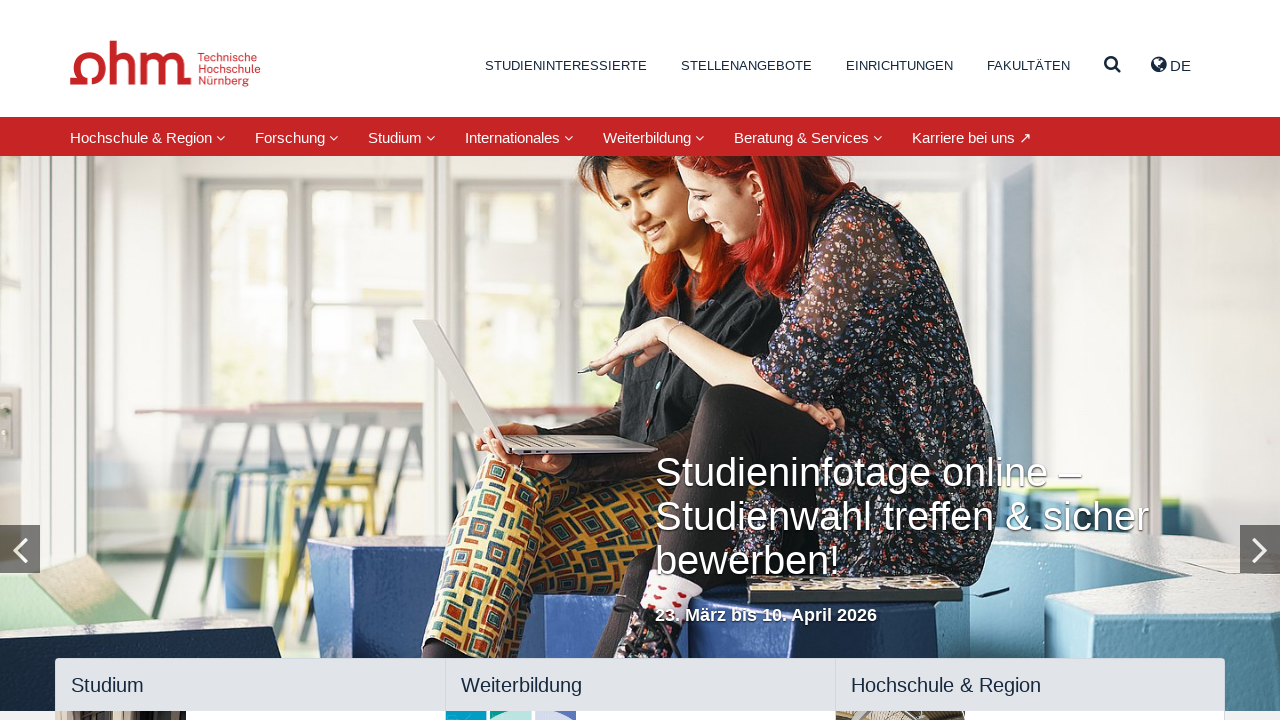

Retrieved page title: Startseite – Technische Hochschule Nürnberg Georg Simon Ohm
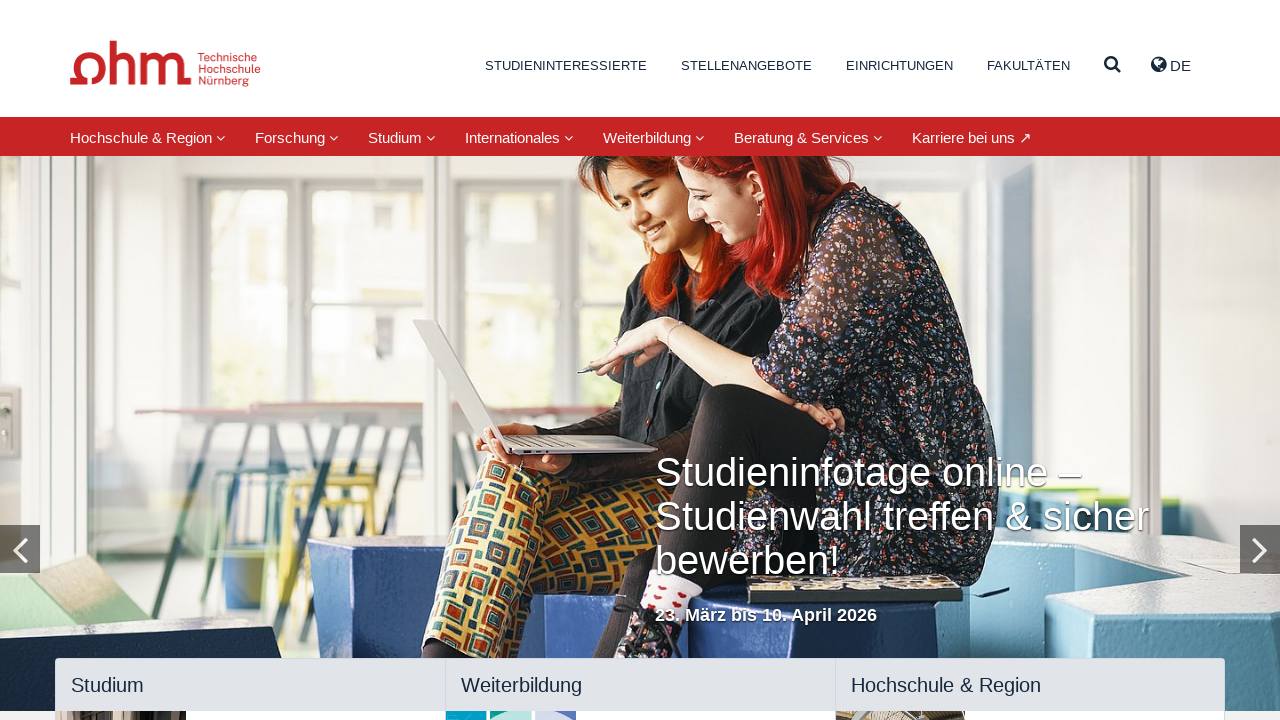

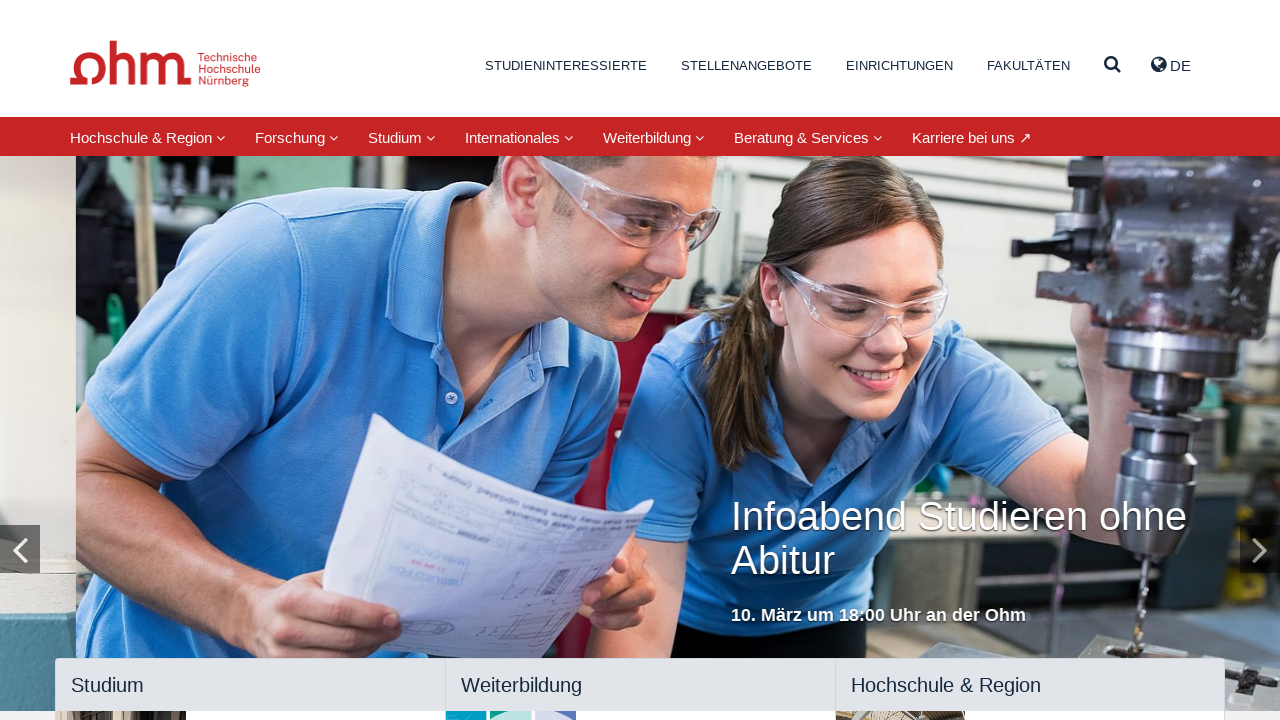